Tests adding a product to cart by selecting the second visible product after searching for "ca"

Starting URL: https://rahulshettyacademy.com/seleniumPractise/#/

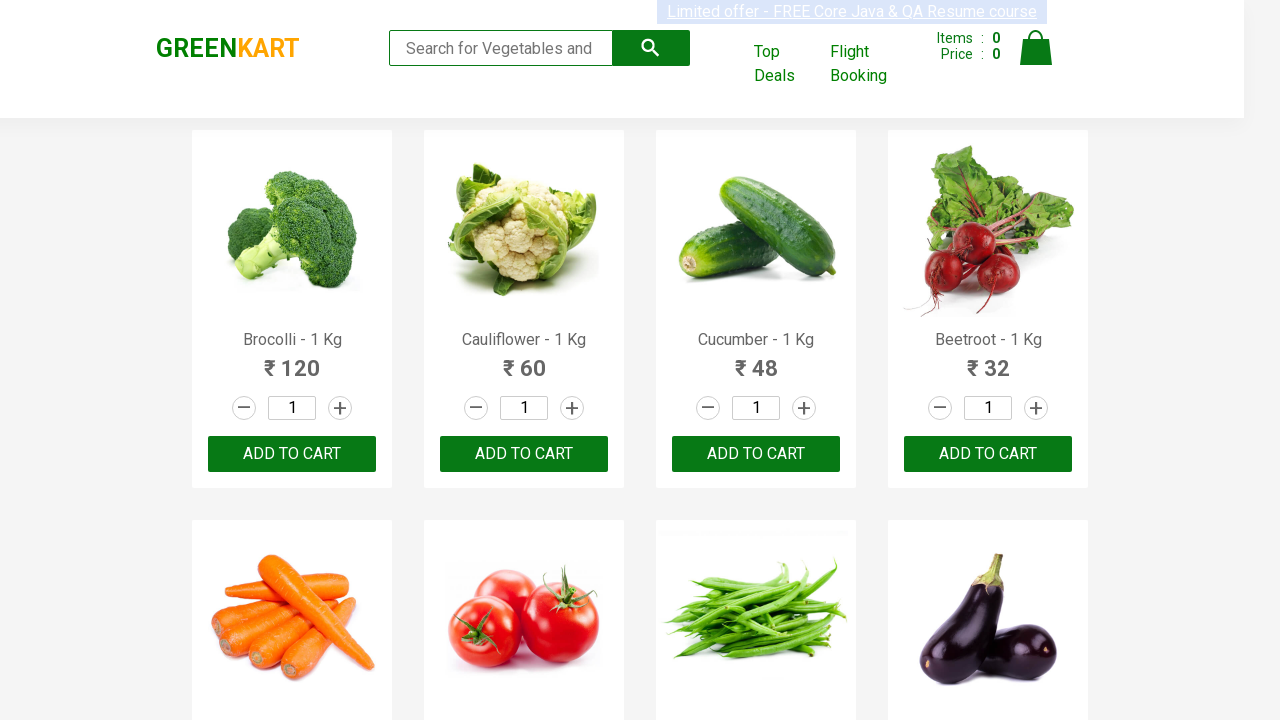

Filled search field with 'ca' on input.search-keyword
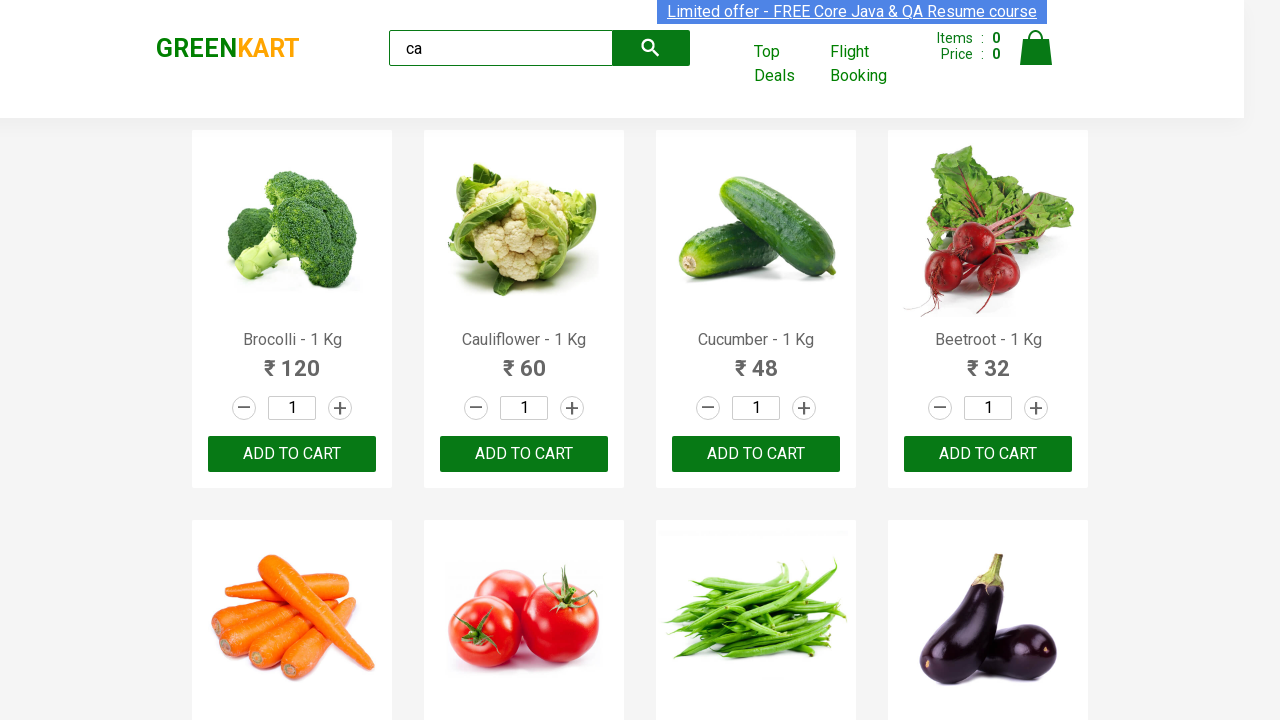

Filtered products loaded after searching for 'ca'
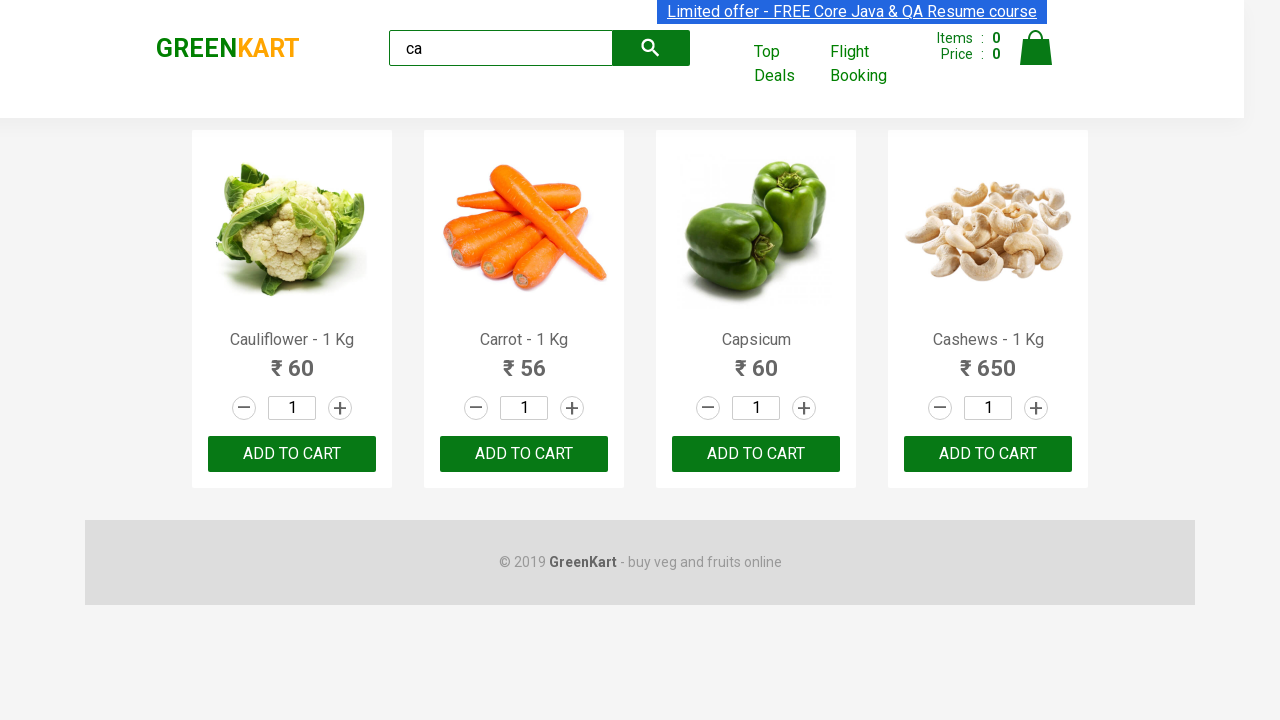

Clicked ADD TO CART button on the second product at (524, 454) on .products .product >> nth=1 >> internal:text="ADD TO CART"i
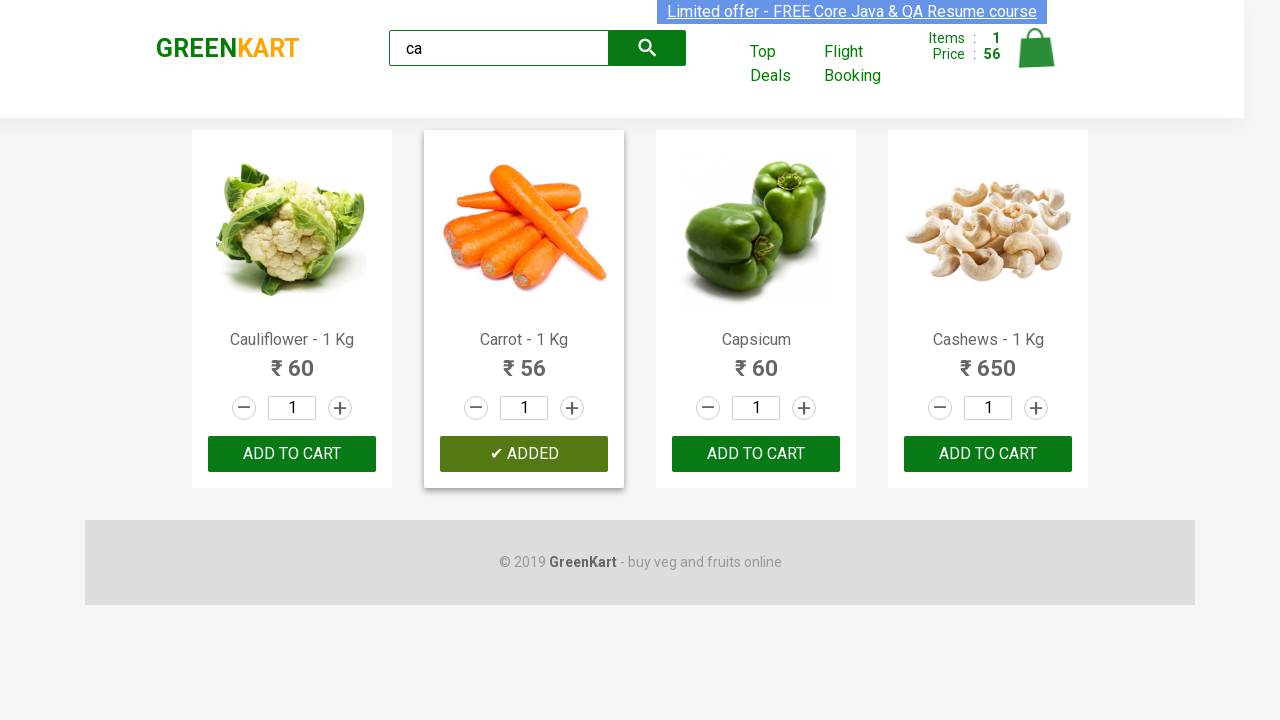

Opened cart by clicking cart icon at (1036, 48) on img[alt='Cart']
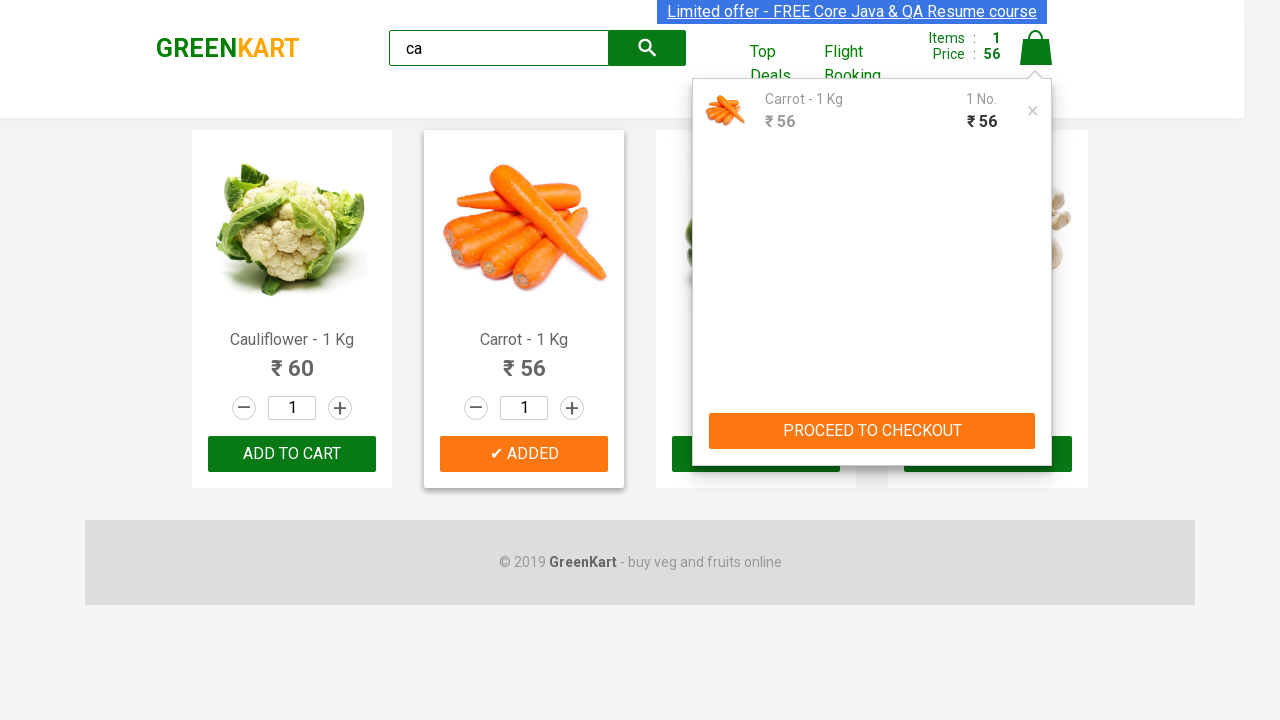

Product loaded in cart
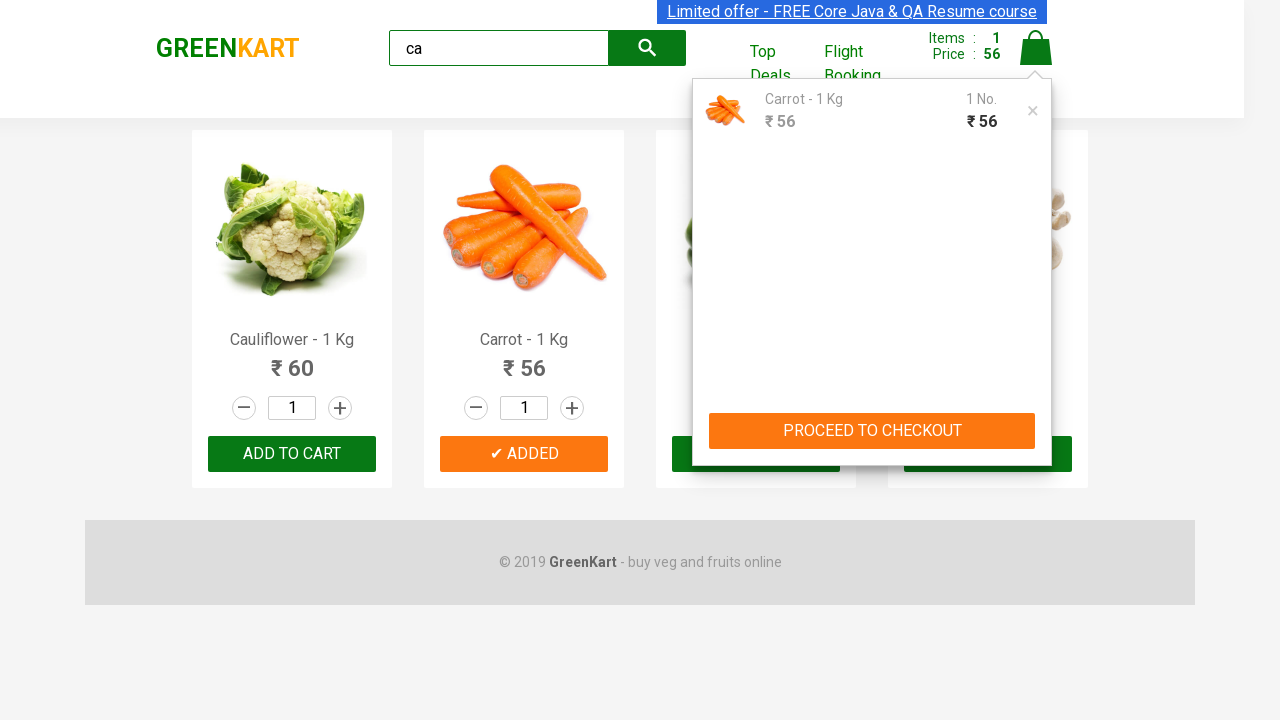

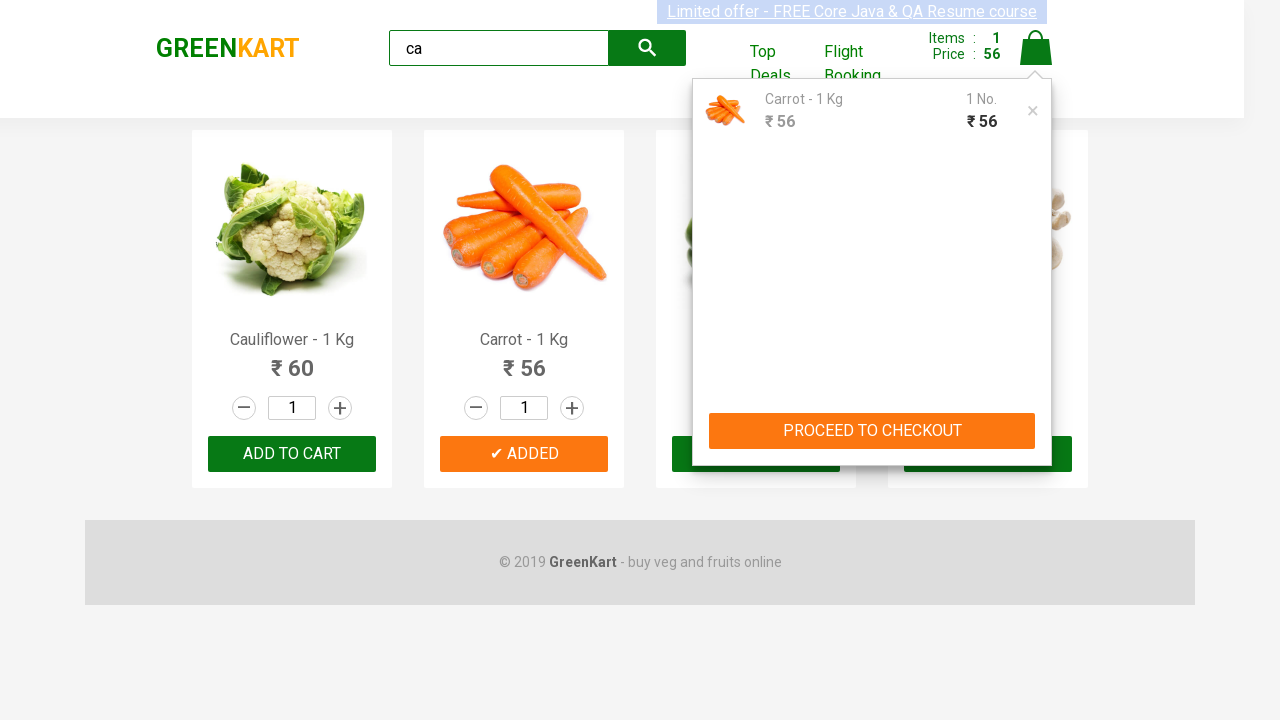